Tests form interaction on W3Schools HTML forms page by filling all input fields with random text and clicking all buttons to verify form functionality.

Starting URL: http://www.w3schools.com/html/html_forms.asp

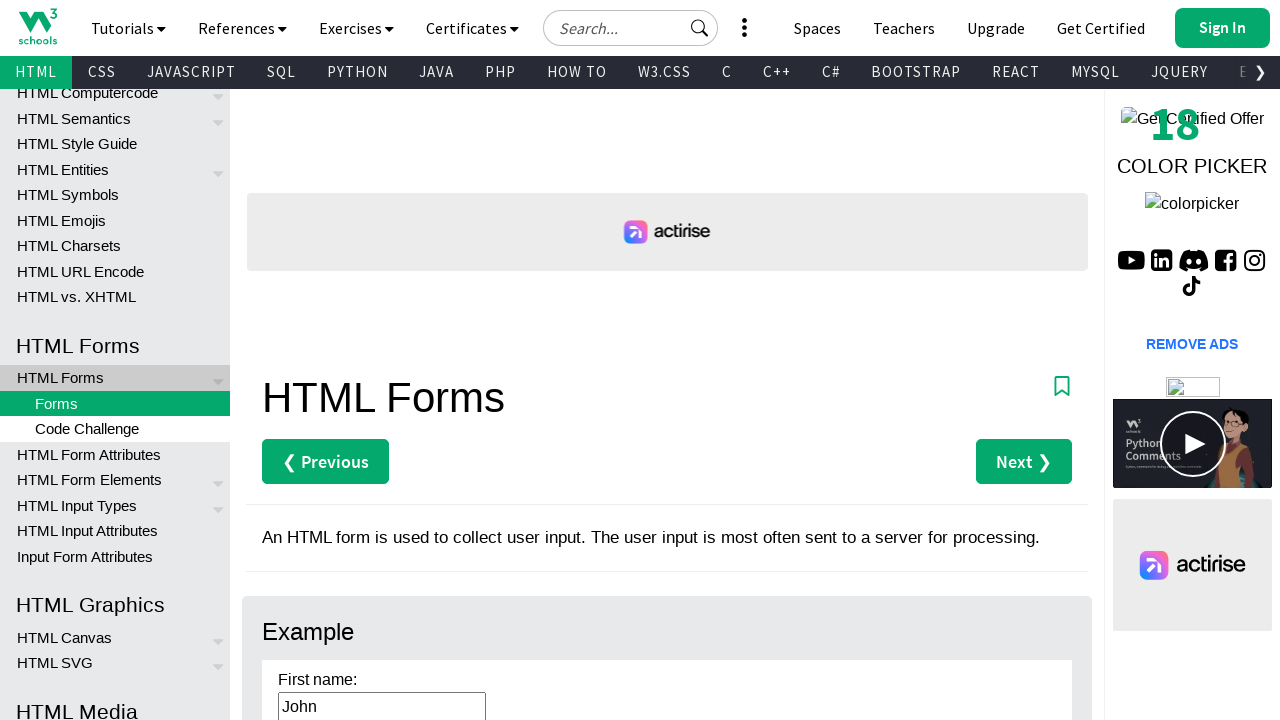

Page loaded and DOM content ready
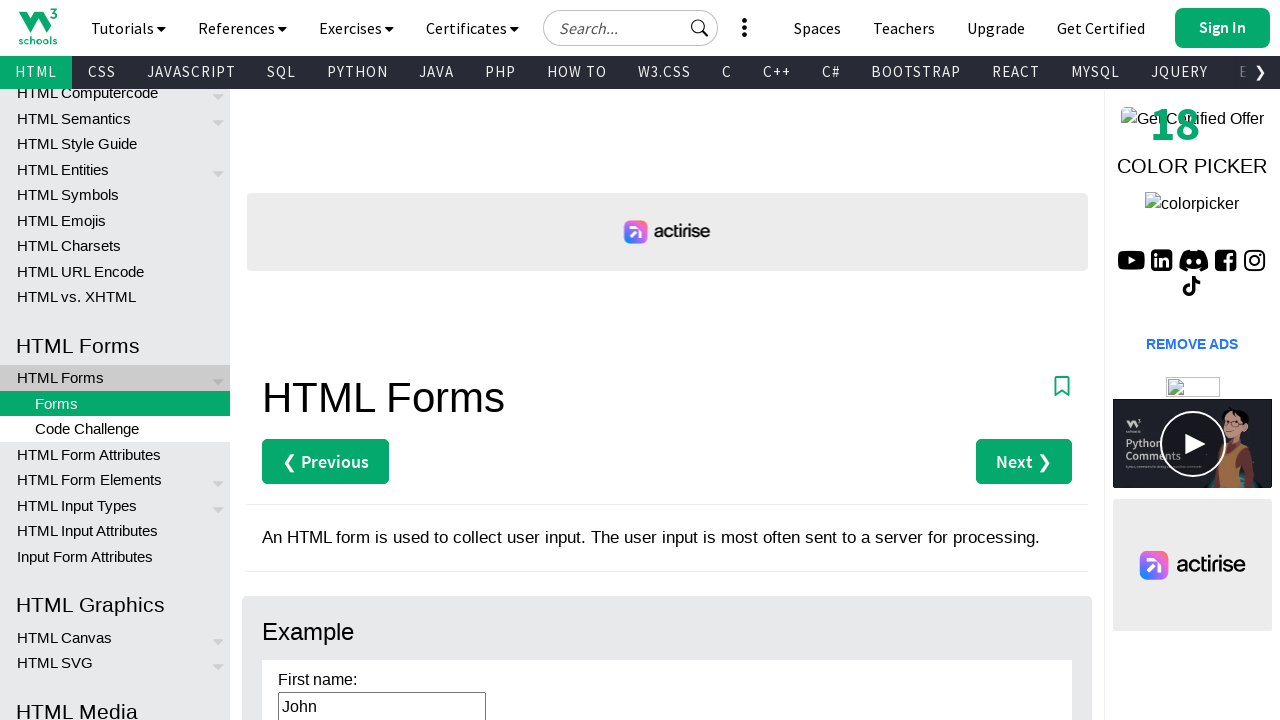

Located 25 input fields on the page
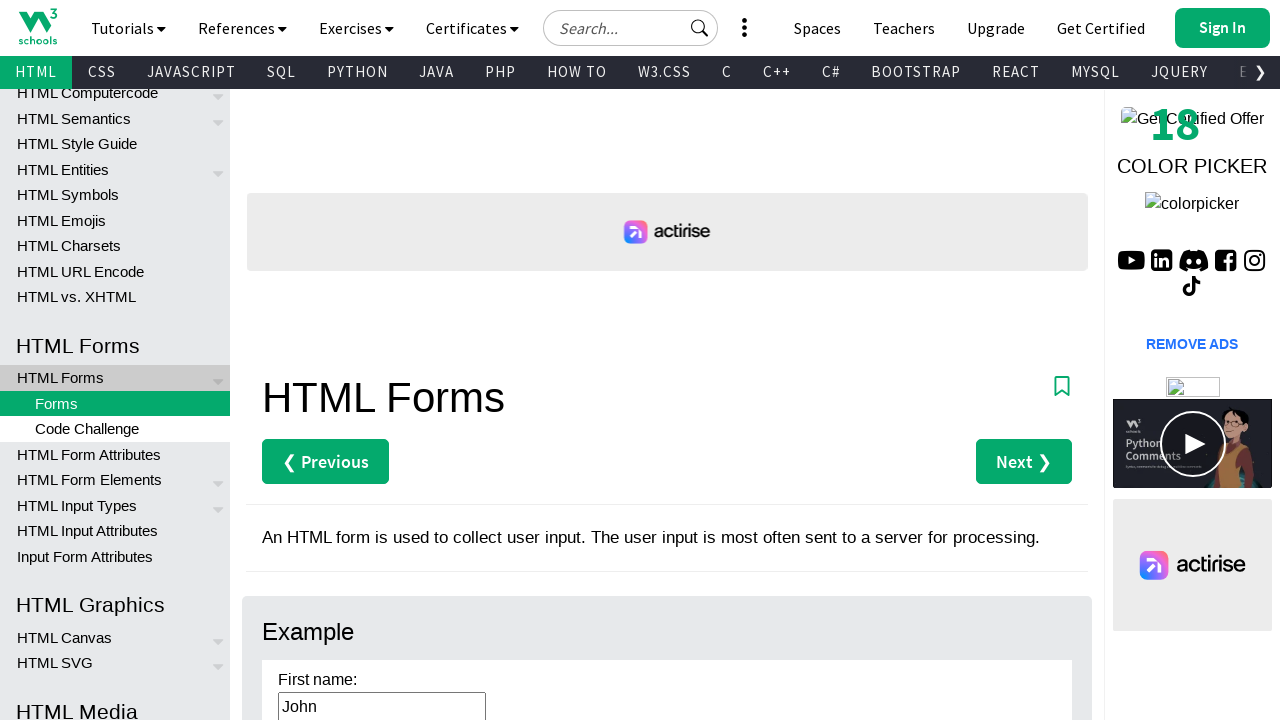

Generated random text: 'button input click python input input form python'
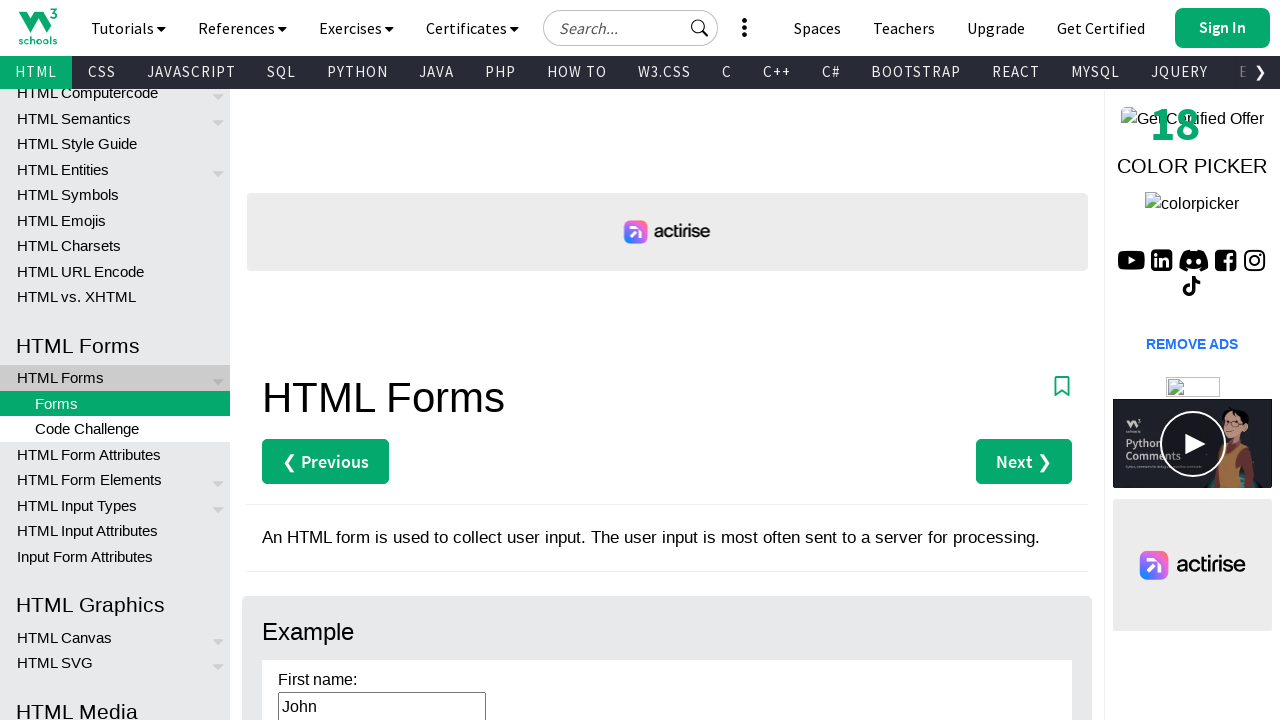

Filled input field (type: text) with random text on input >> nth=0
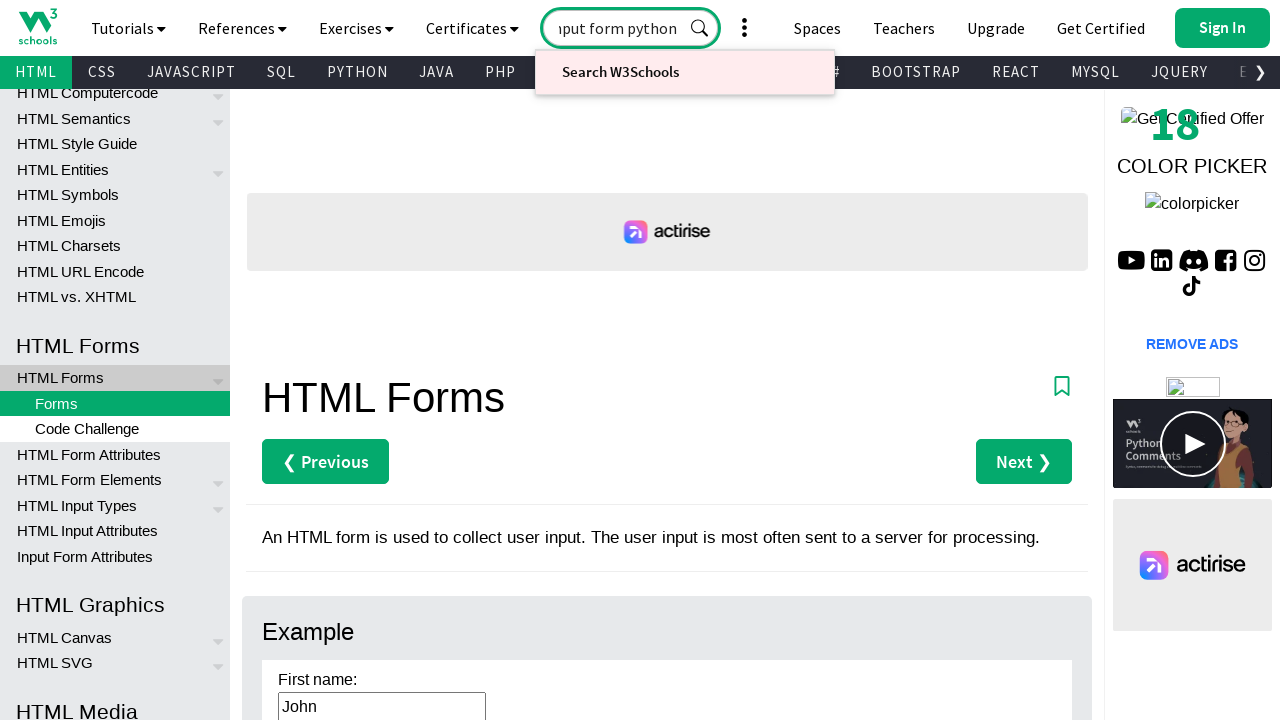

Filled input field (type: text) with random text on input >> nth=8
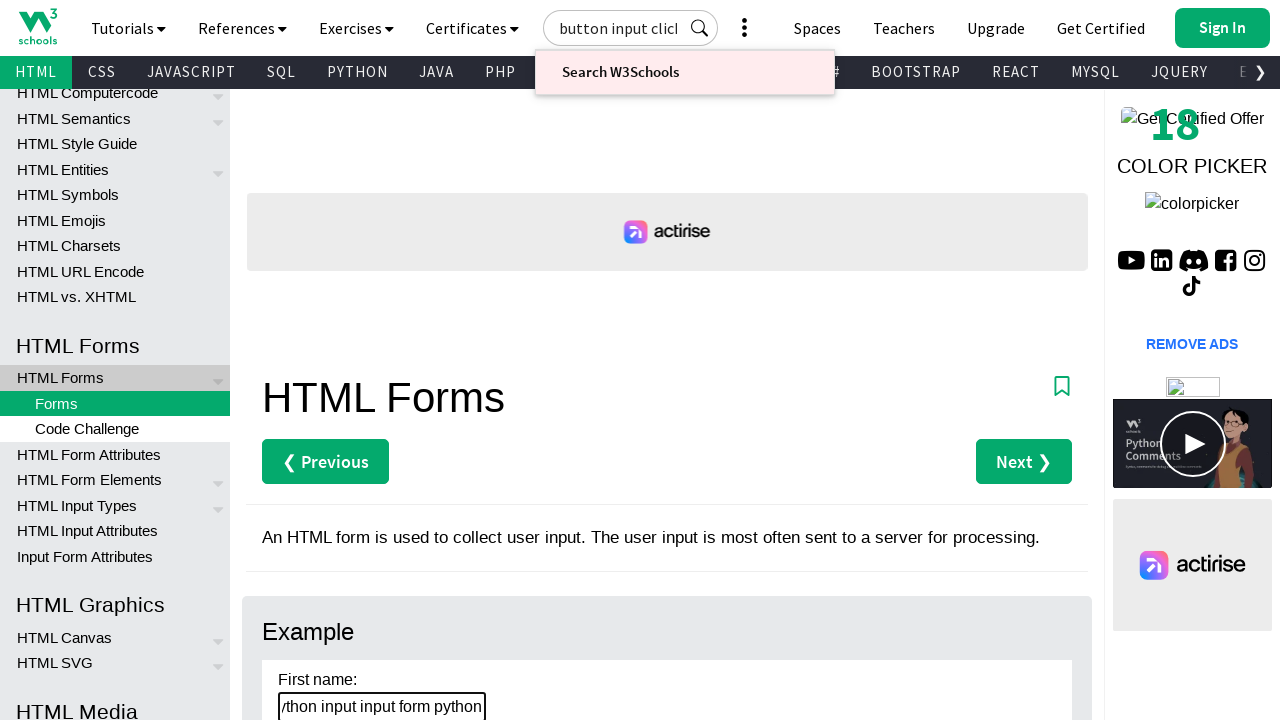

Filled input field (type: text) with random text on input >> nth=9
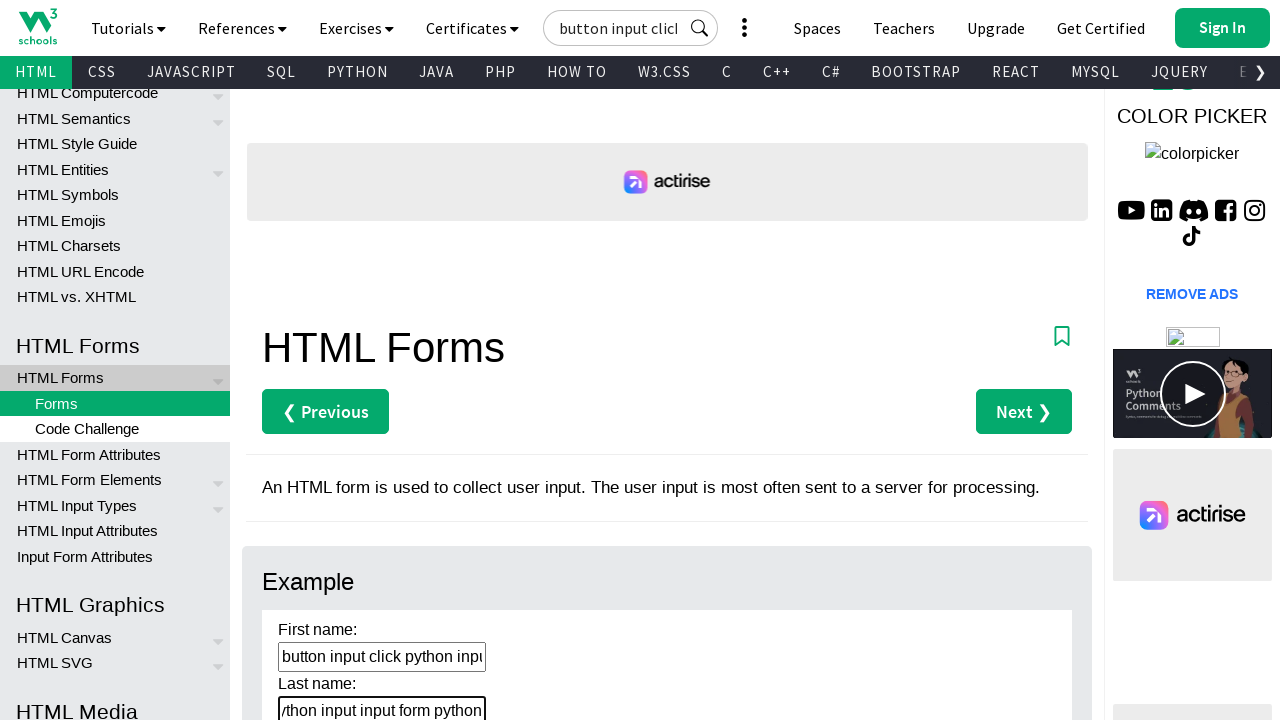

Filled input field (type: text) with random text on input >> nth=11
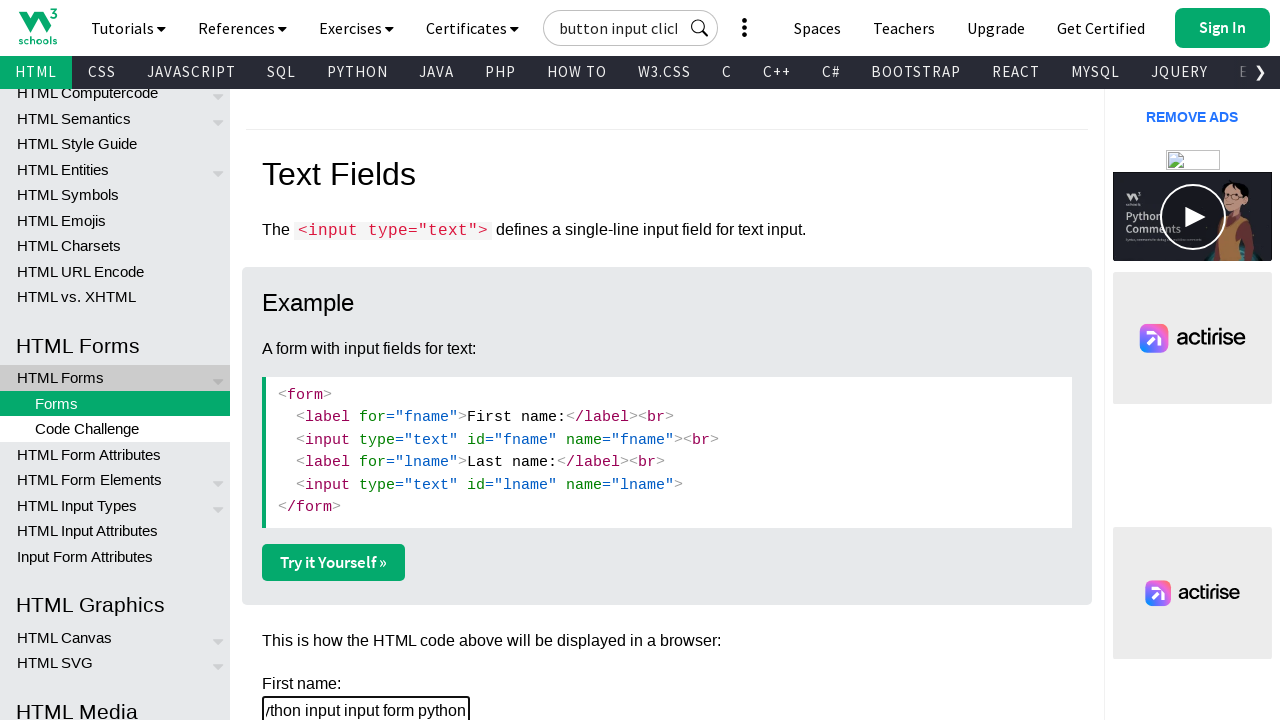

Filled input field (type: text) with random text on input >> nth=12
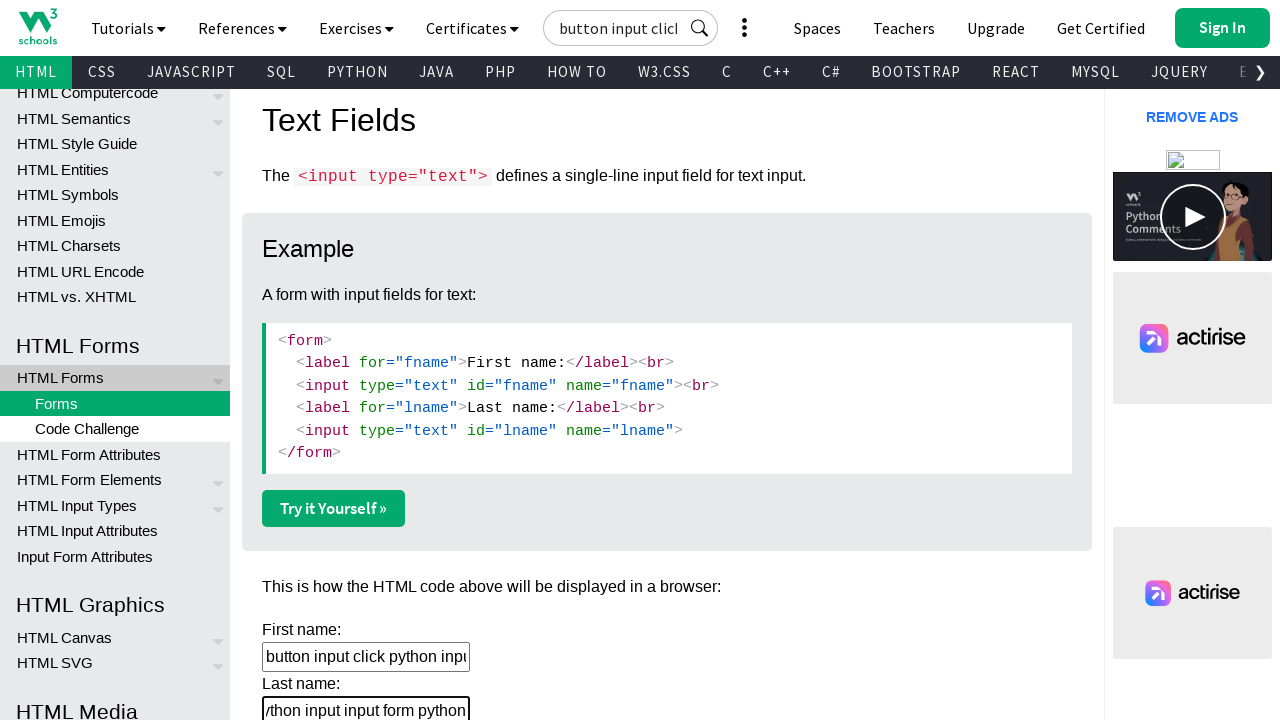

Filled input field (type: text) with random text on input >> nth=19
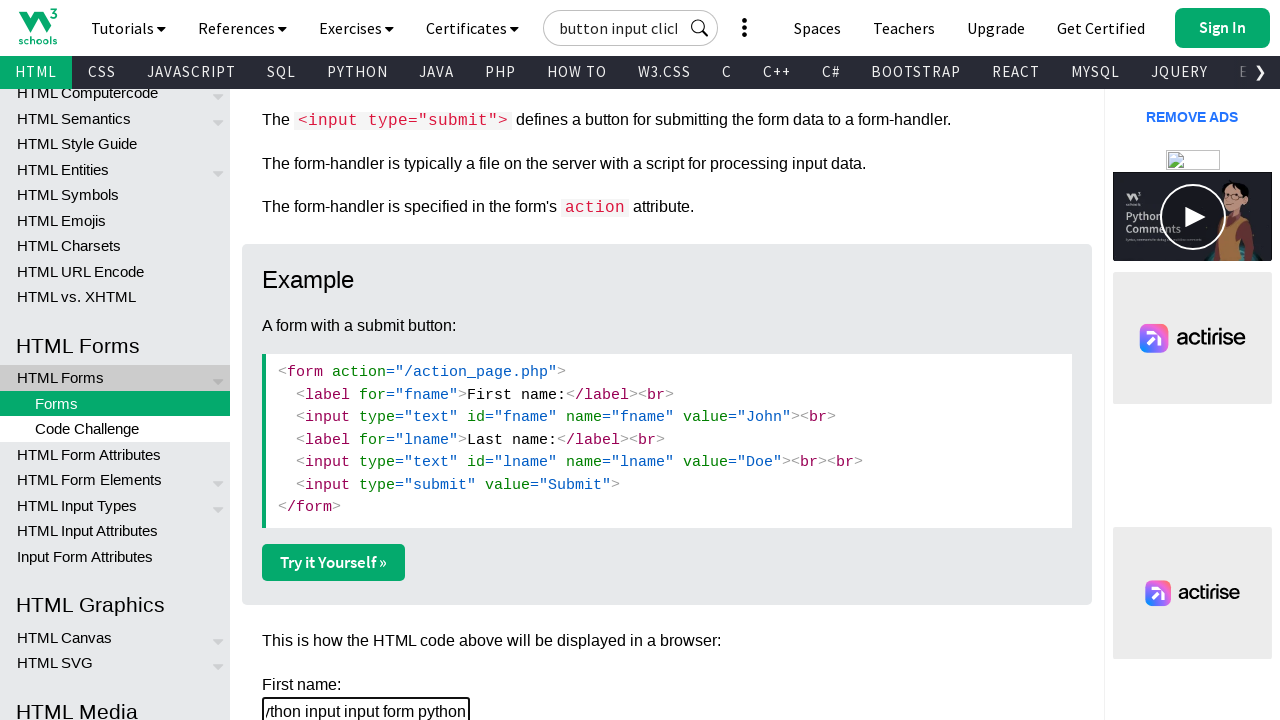

Filled input field (type: text) with random text on input >> nth=20
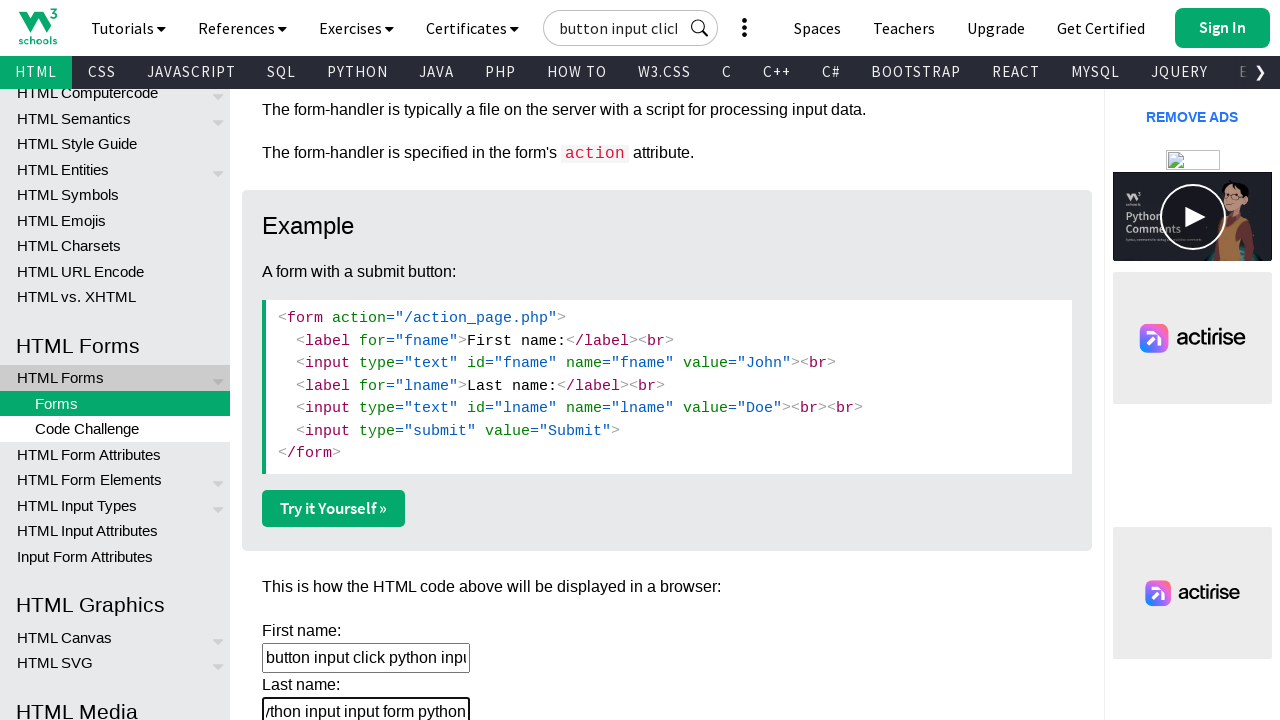

Located 1 buttons on the page
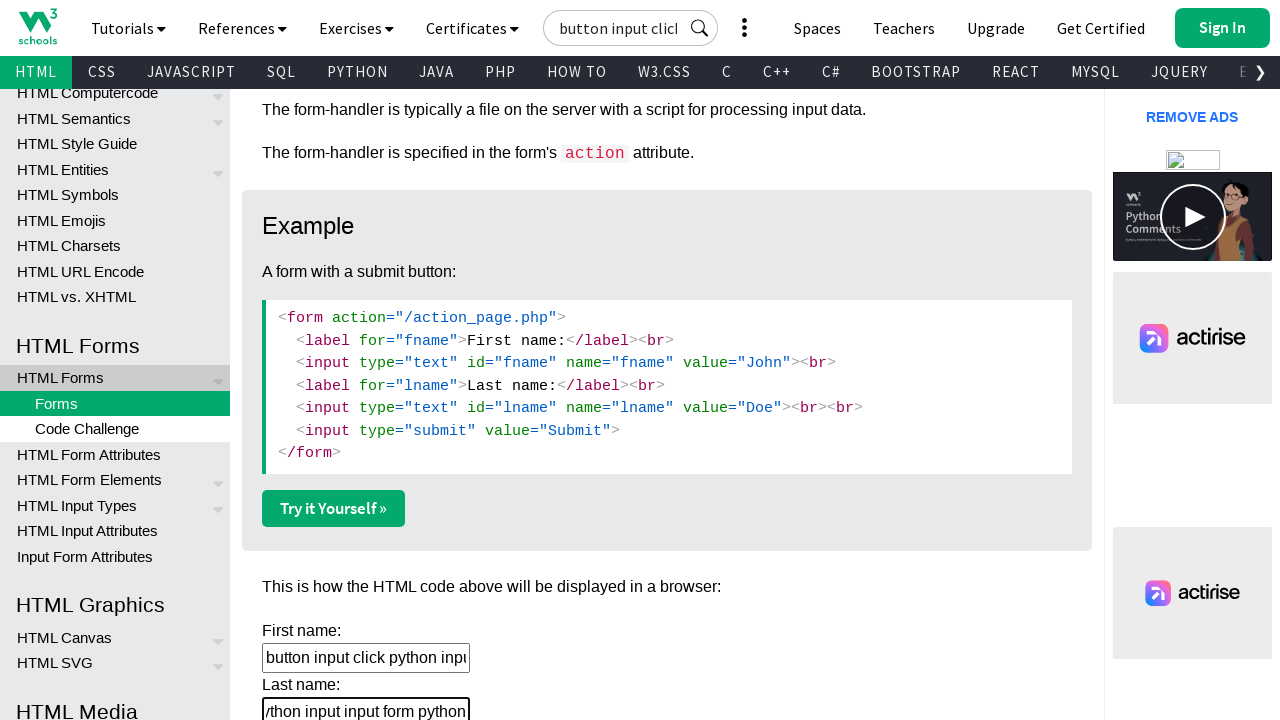

Clicked a visible and enabled button at (667, 361) on button >> nth=0
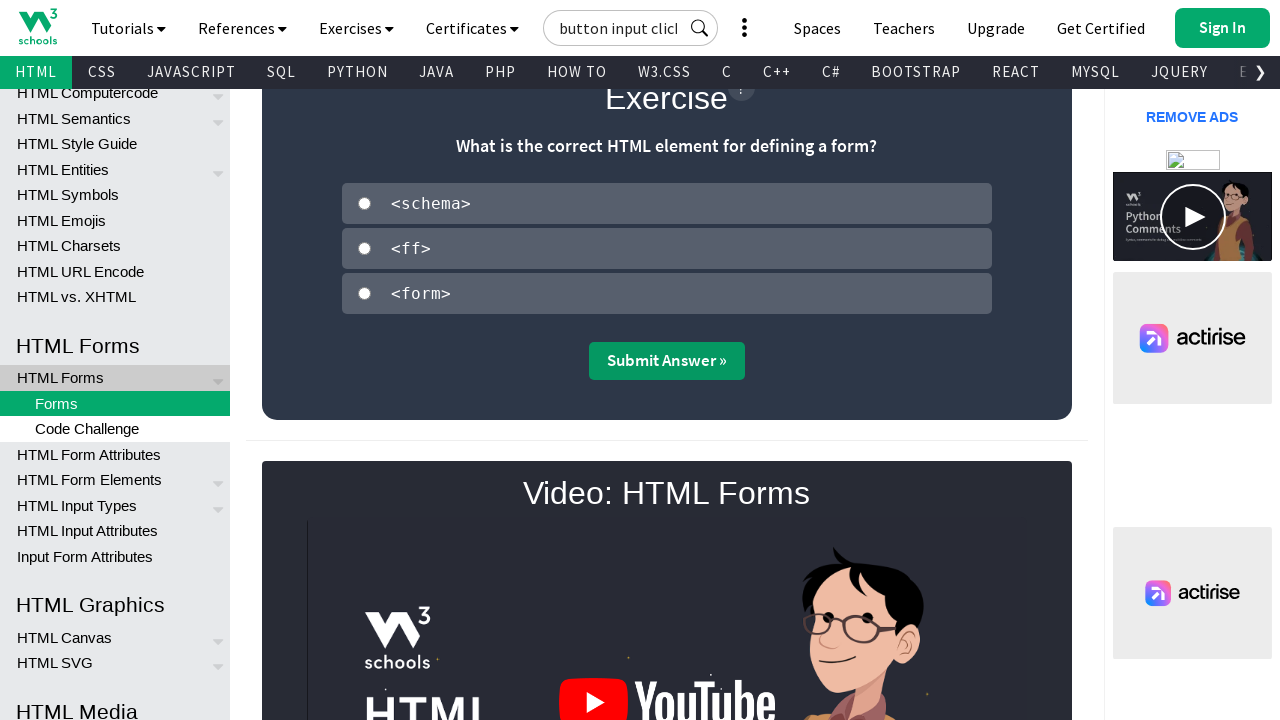

Waited 500ms after button click
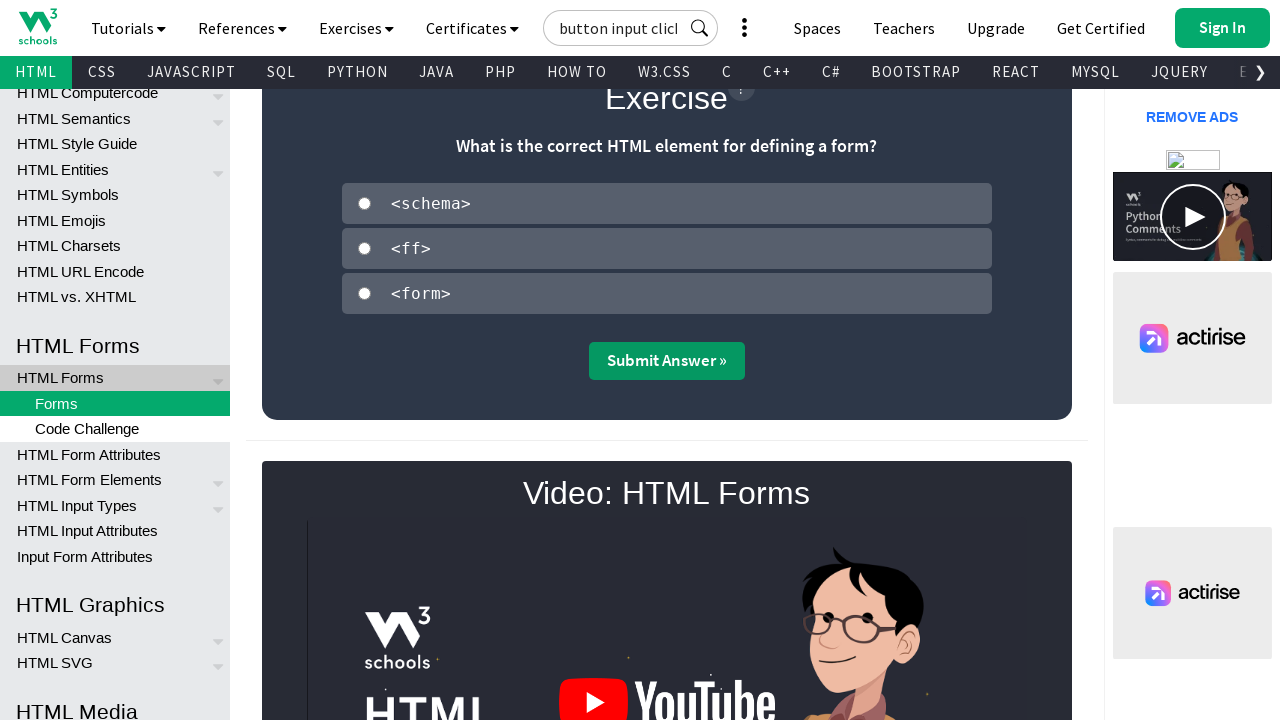

Detected 7 iframes on the page
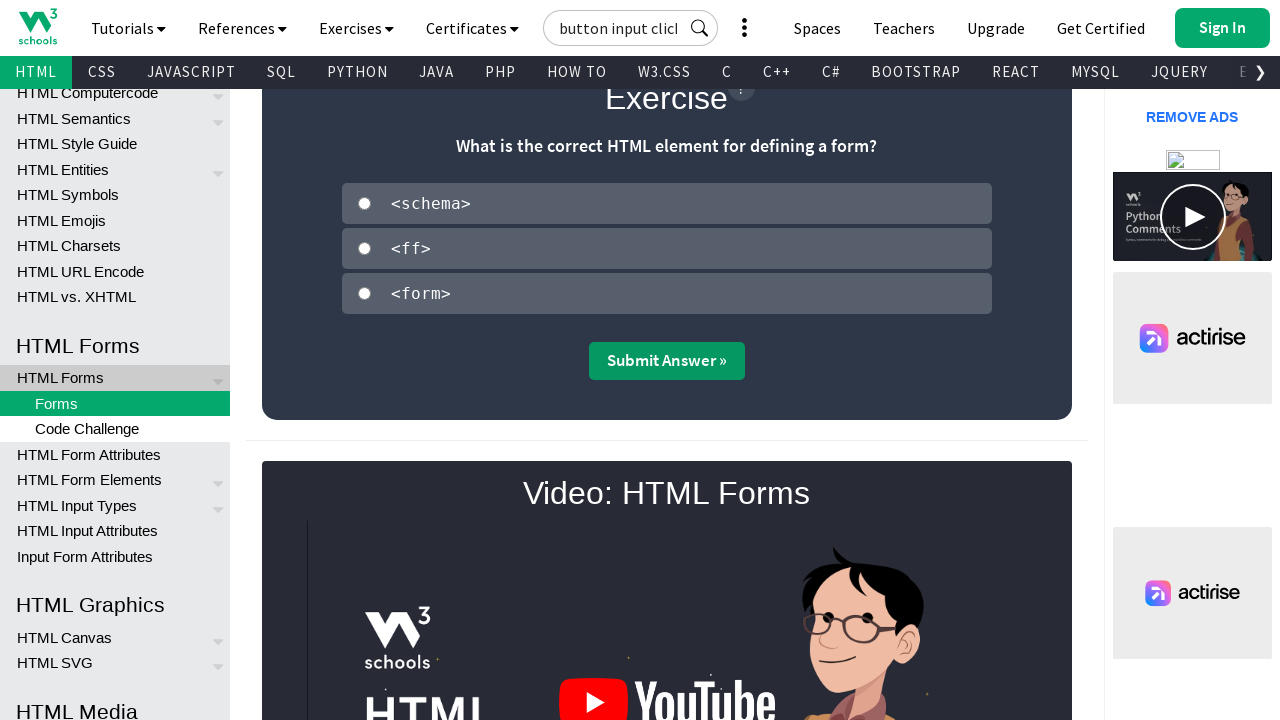

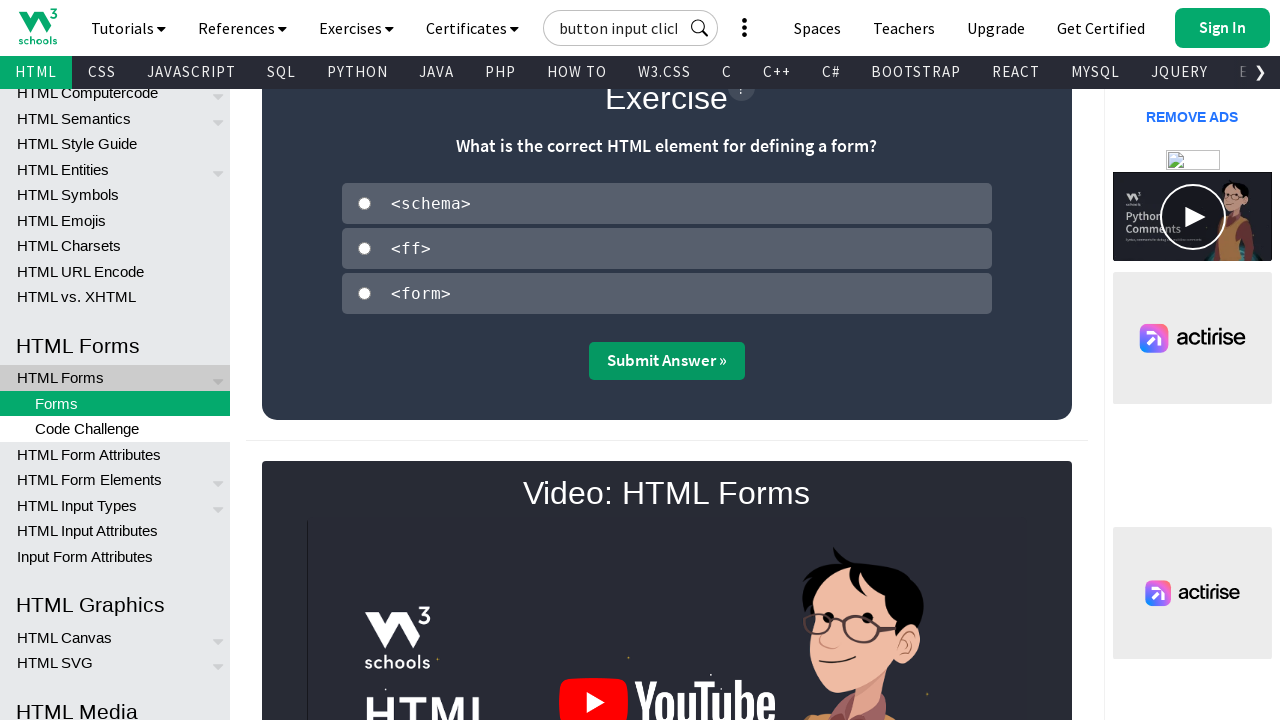